Tests product details page by clicking on a specific product image and verifying the product details page loads

Starting URL: https://demo.applitools.com/tlcHackathonMasterV2.html

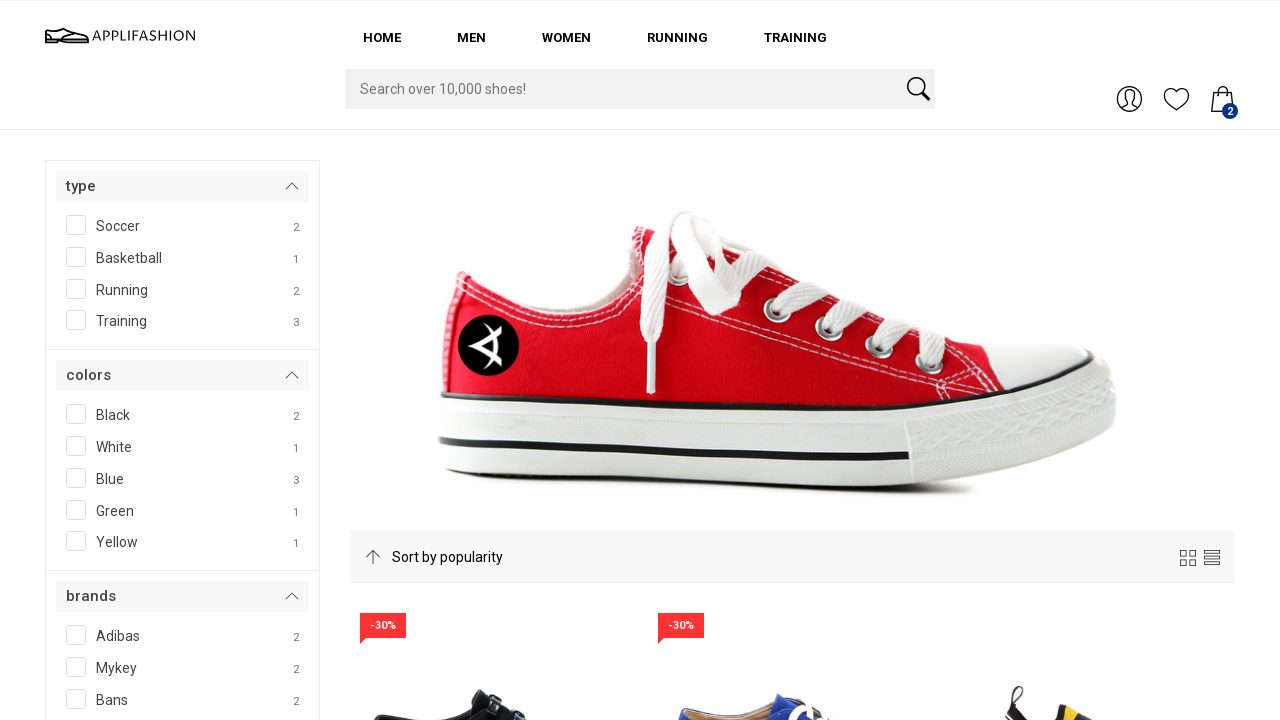

Clicked on the 'Appli Air x Night' product image at (494, 576) on img[alt='Appli Air x Night']
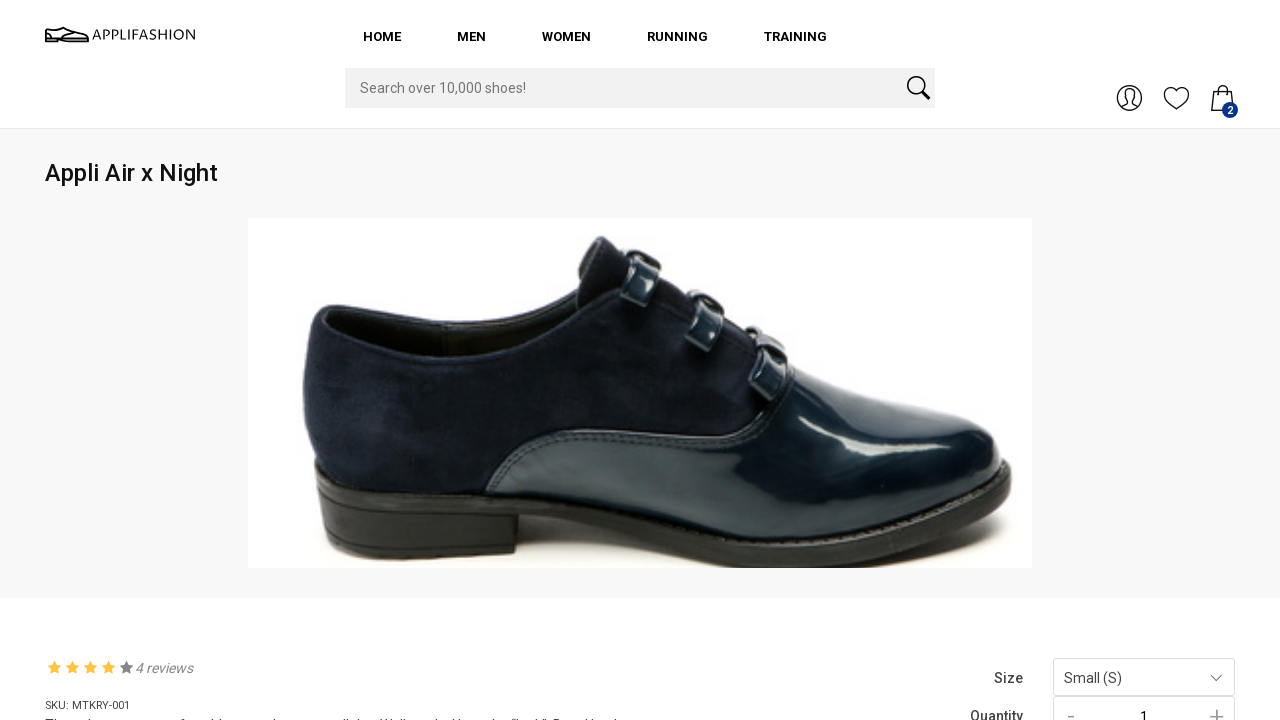

Product details page loaded with shoe name heading visible
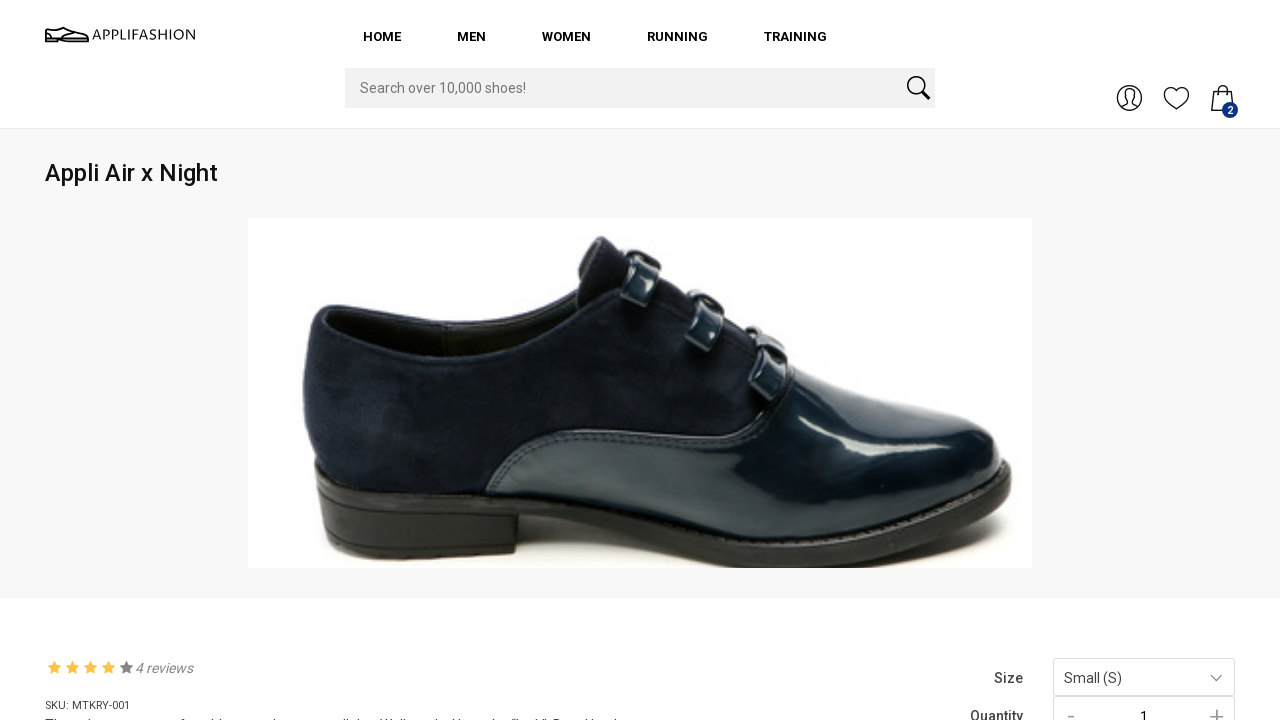

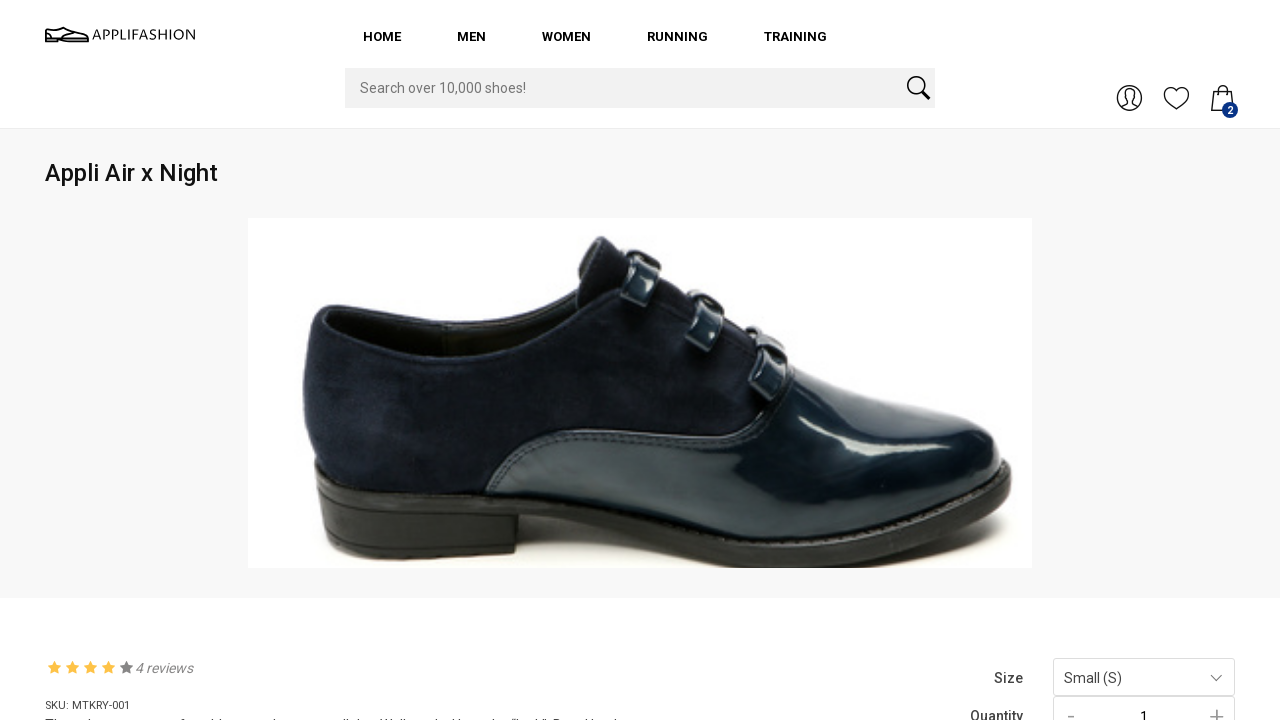